Tests navigation to the forgot login info page by clicking on the "Forgot login info?" link on the ParaBank homepage

Starting URL: https://parabank.parasoft.com/parabank/index.htm

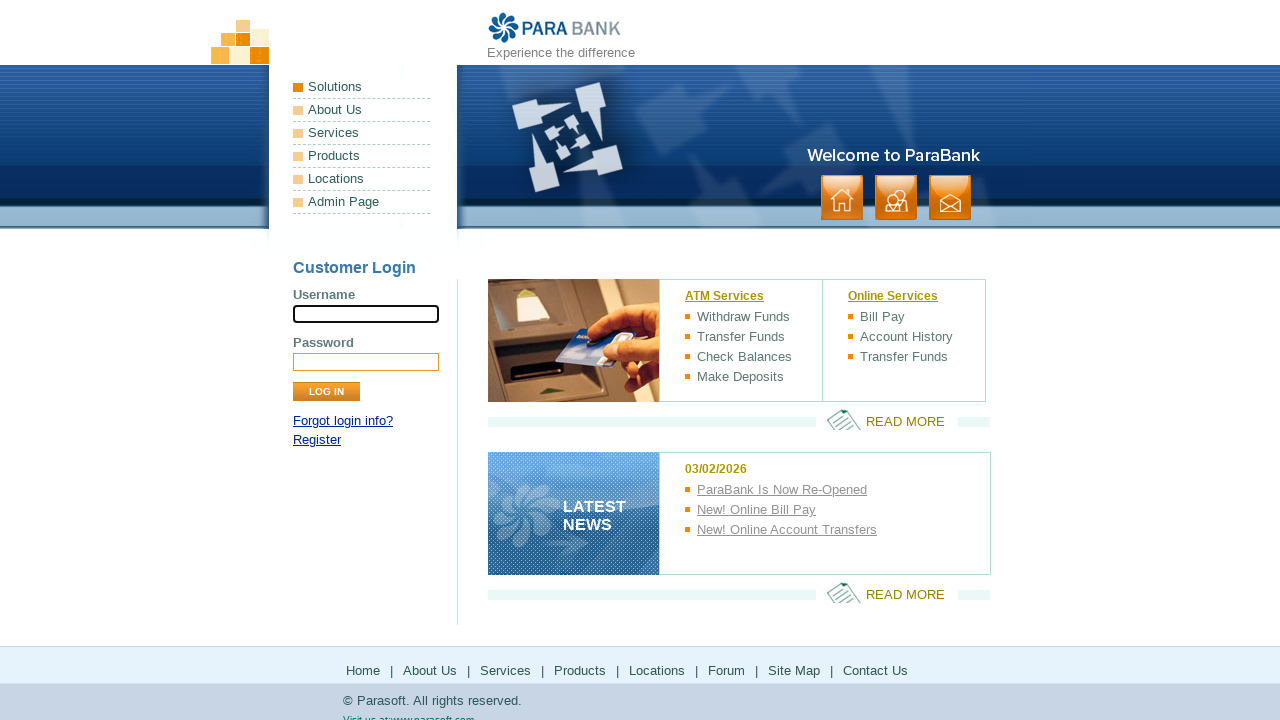

Clicked on 'Forgot login info?' link on ParaBank homepage at (343, 421) on internal:role=link[name="Forgot login info?"i]
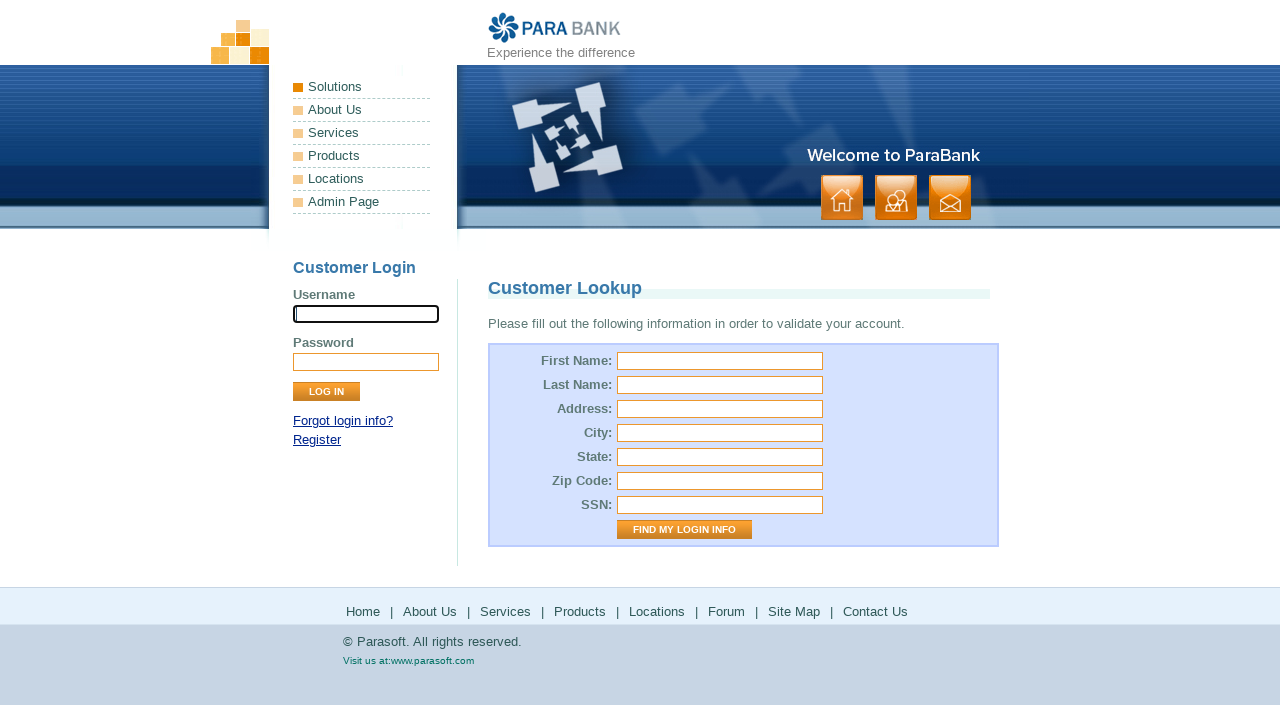

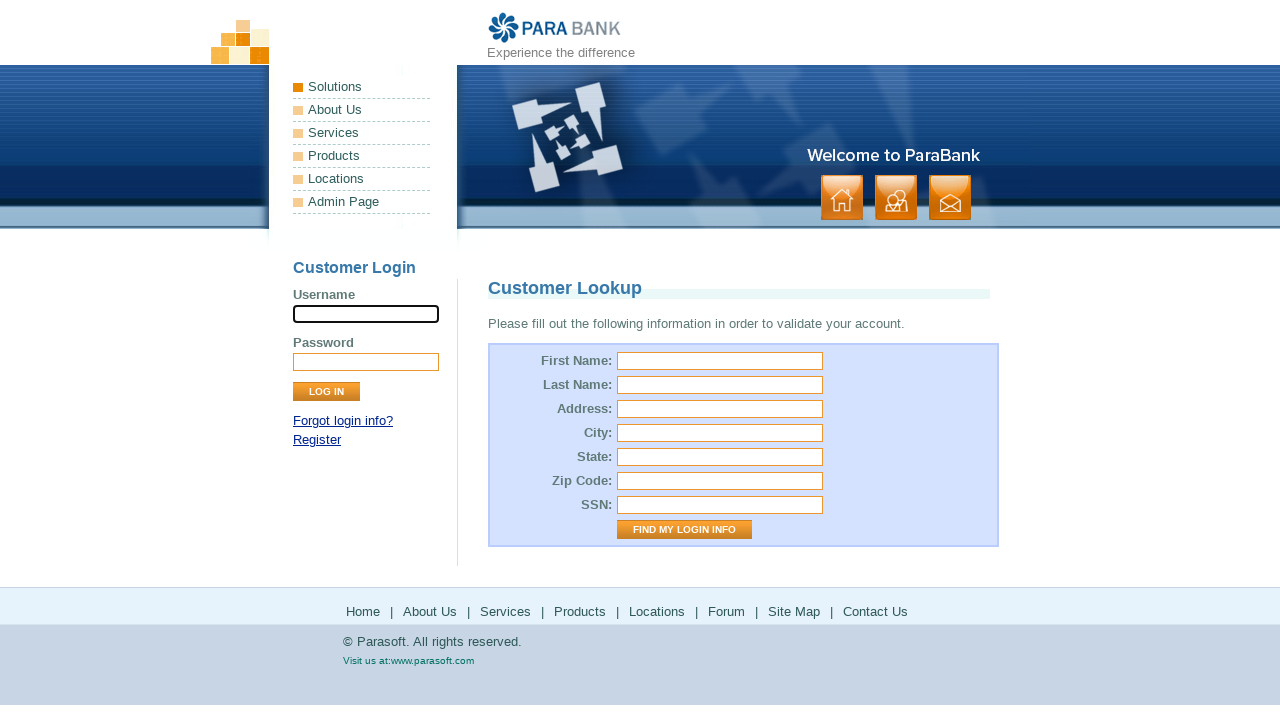